Tests opening multiple social media links from OrangeHRM demo site and handling multiple browser windows

Starting URL: https://opensource-demo.orangehrmlive.com/

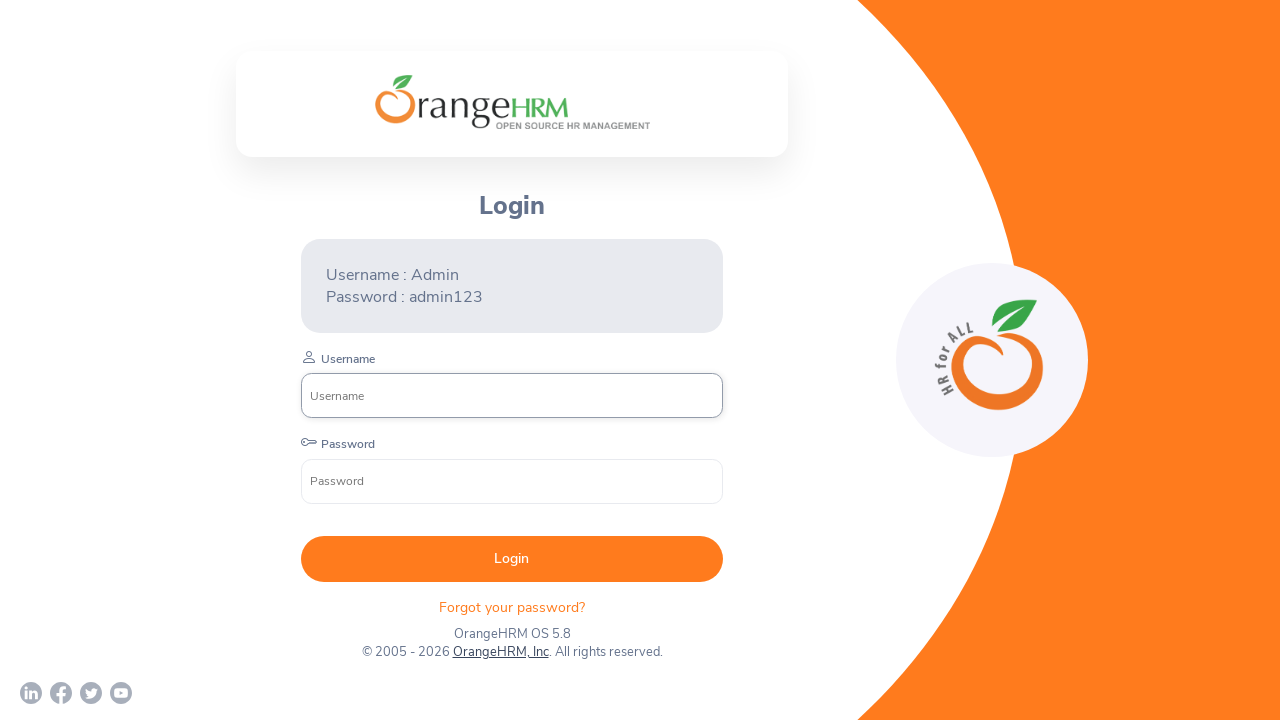

Clicked LinkedIn link to open in new tab at (31, 693) on a[href='https://www.linkedin.com/company/orangehrm/mycompany/']
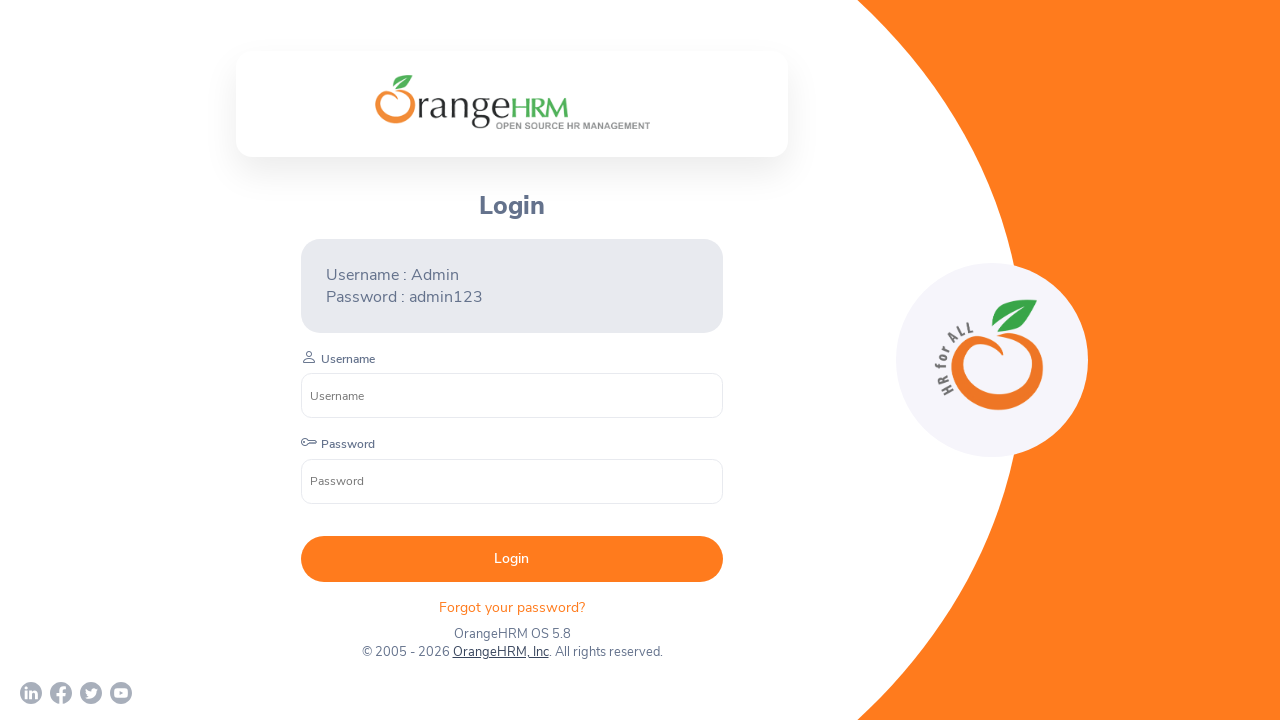

LinkedIn page opened in new tab
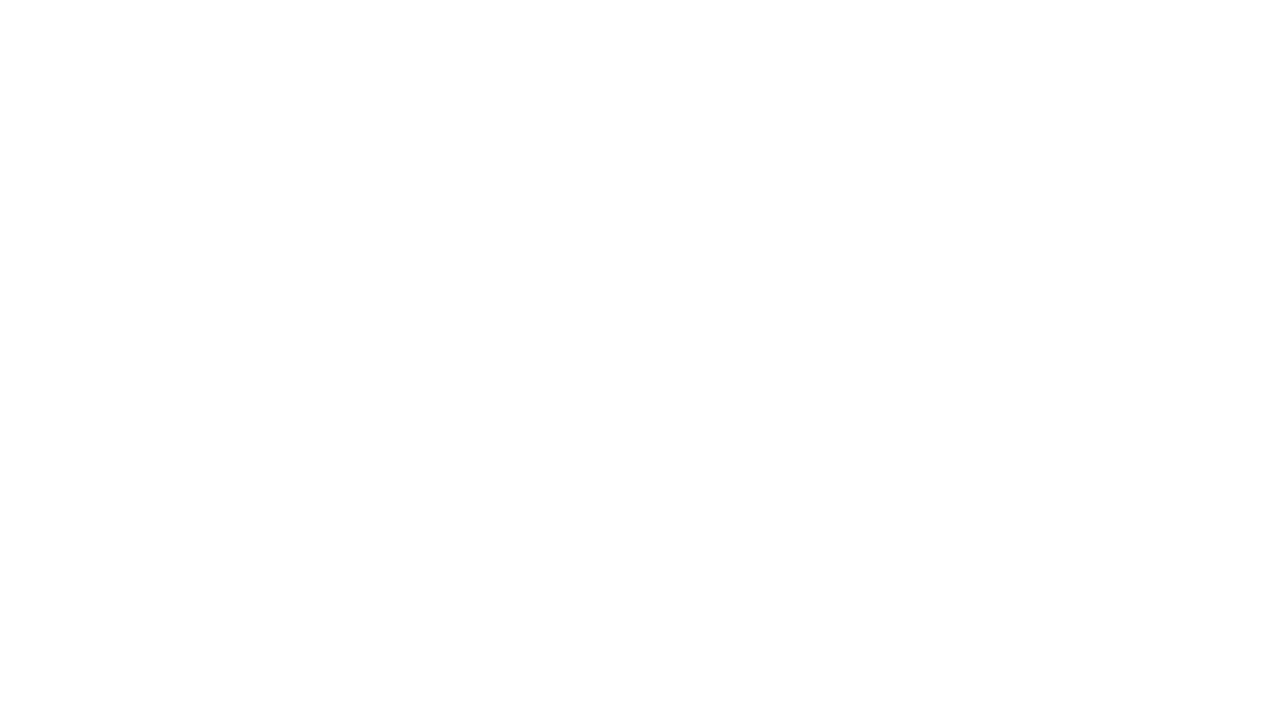

Clicked Facebook link to open in new tab at (61, 693) on a[href='https://www.facebook.com/OrangeHRM/']
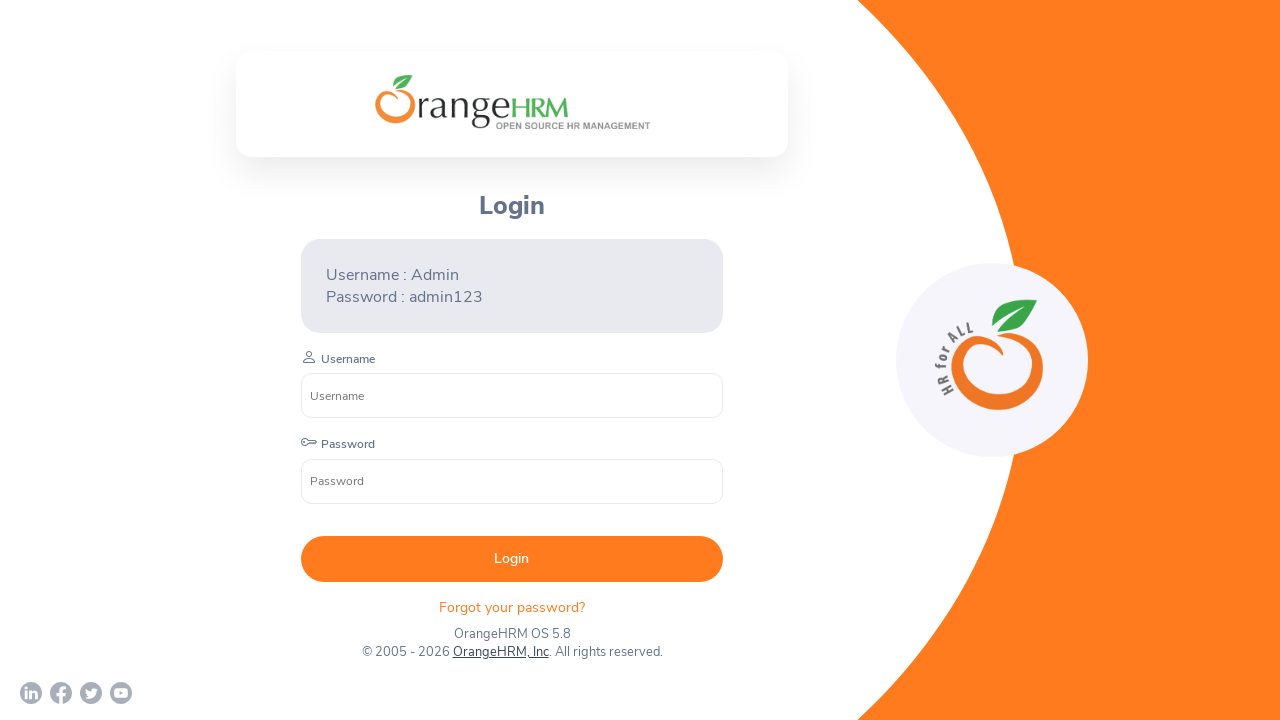

Facebook page opened in new tab
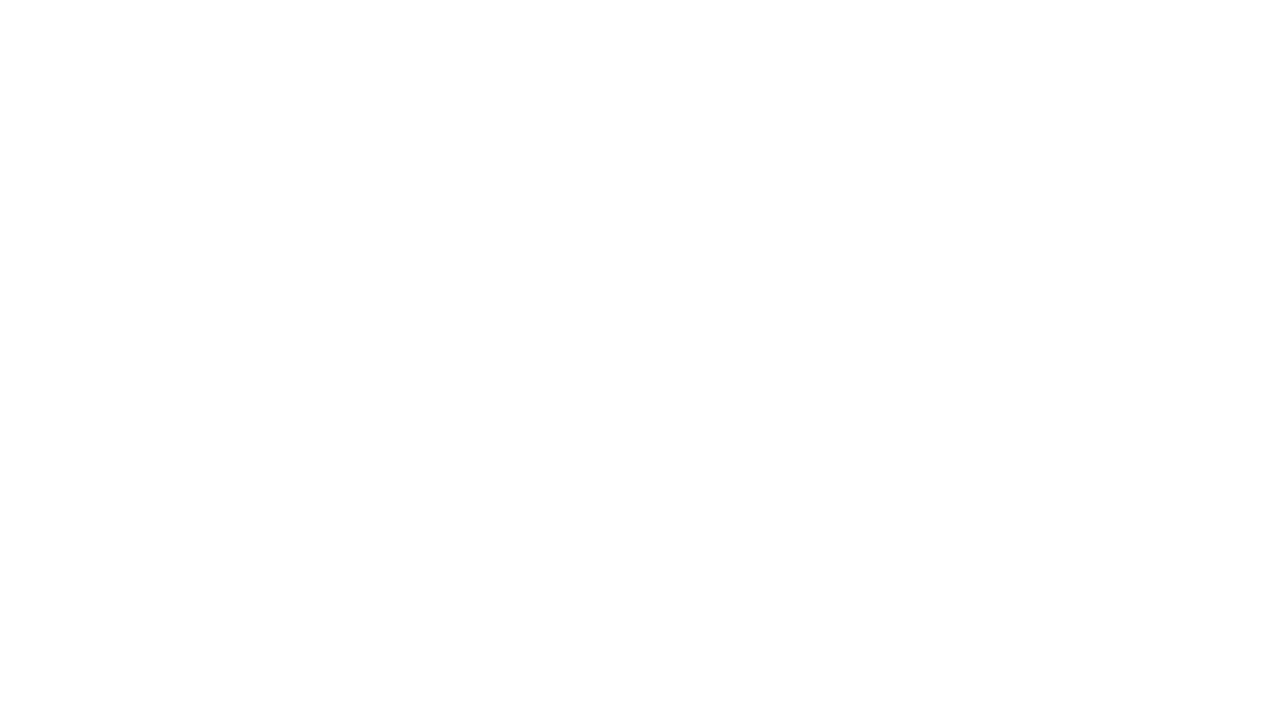

Clicked Twitter link to open in new tab at (91, 693) on a[href='https://twitter.com/orangehrm?lang=en']
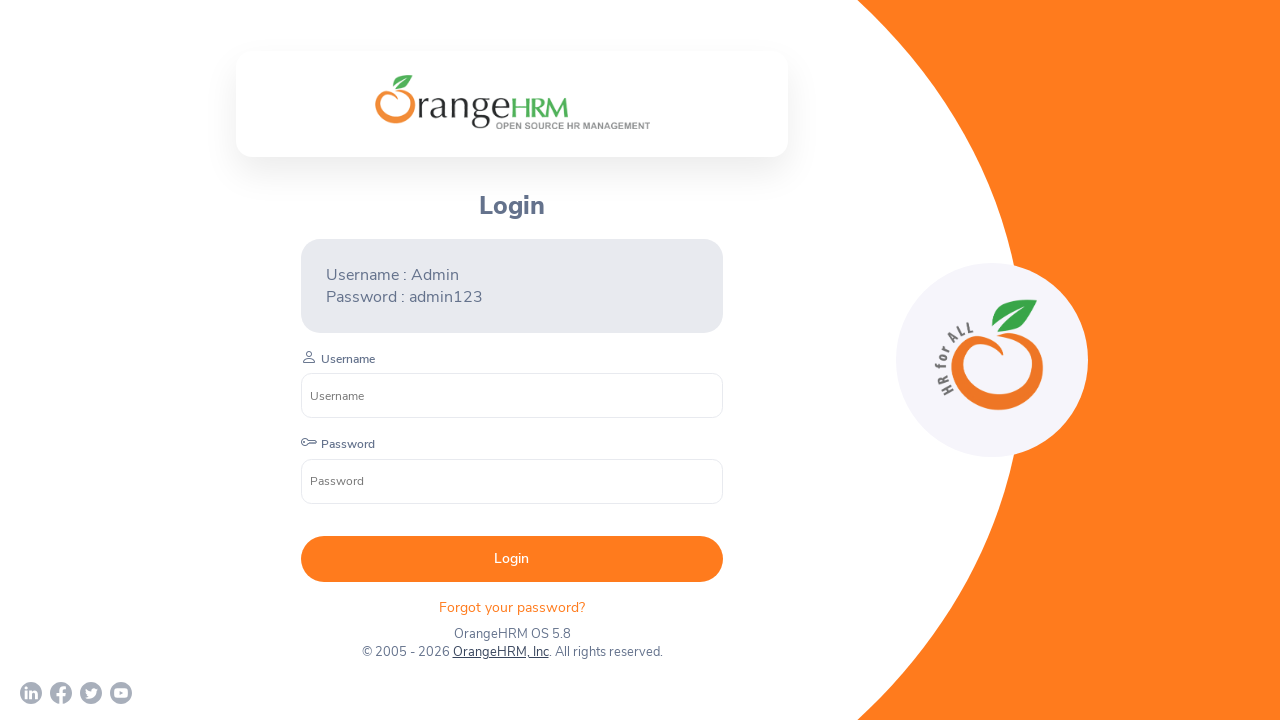

Twitter page opened in new tab
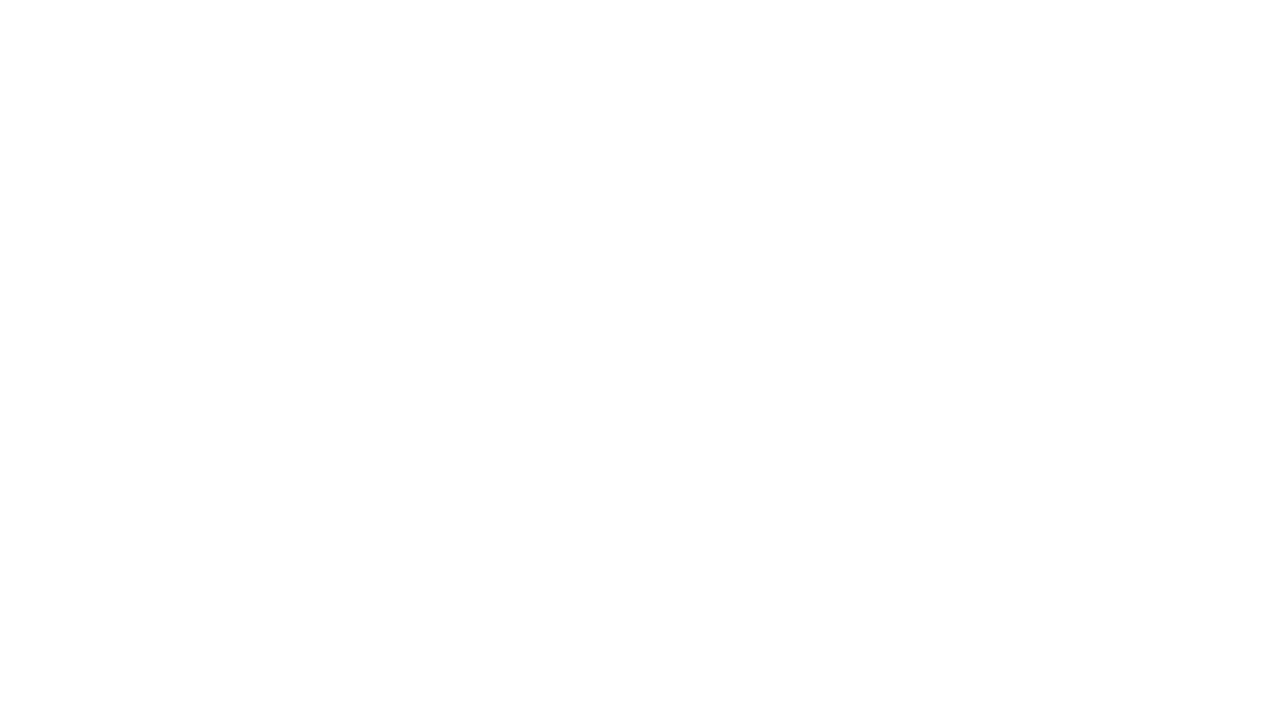

Clicked YouTube link to open in new tab at (121, 693) on a[href='https://www.youtube.com/c/OrangeHRMInc']
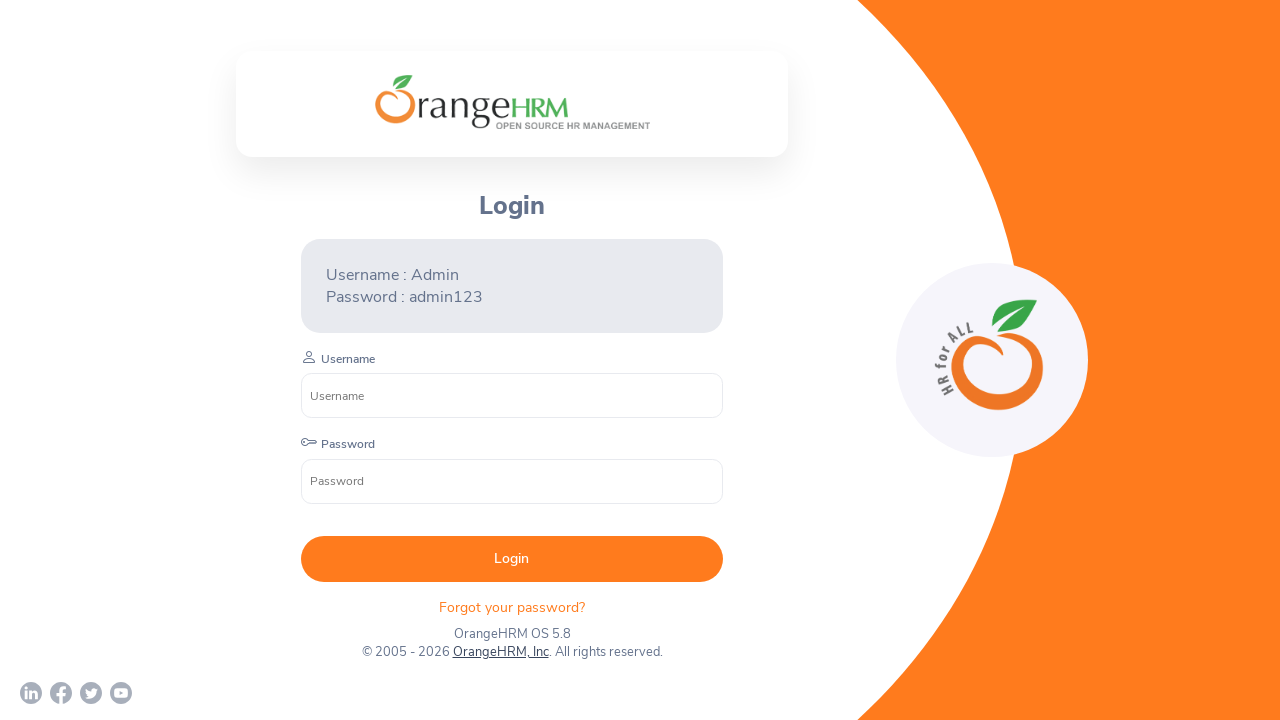

YouTube page opened in new tab
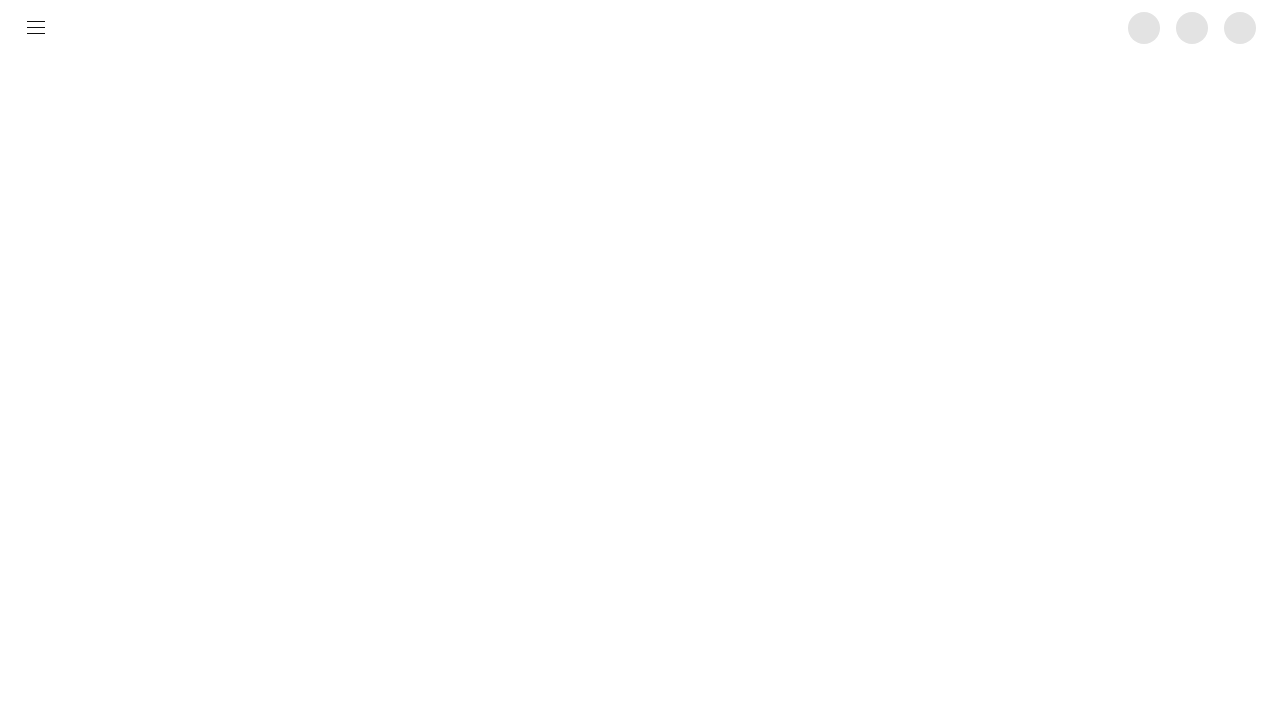

Closed non-LinkedIn tab: chrome-error://chromewebdata/
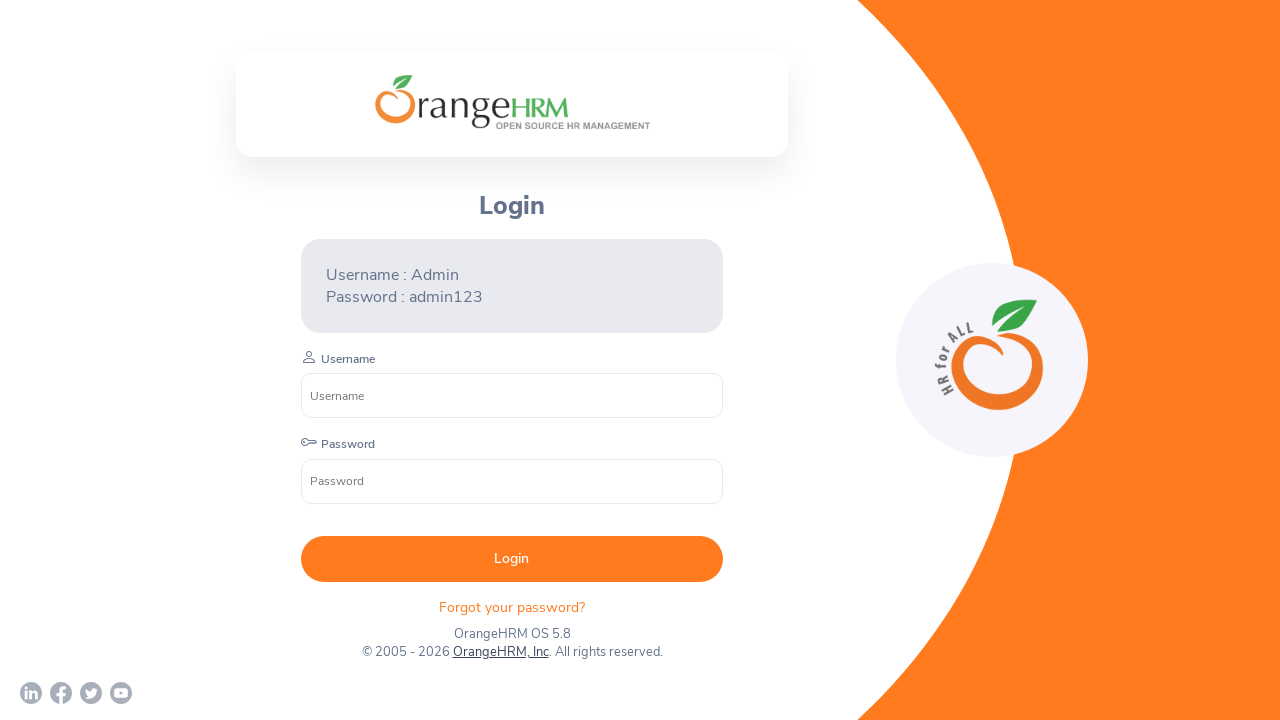

Closed non-LinkedIn tab: chrome-error://chromewebdata/
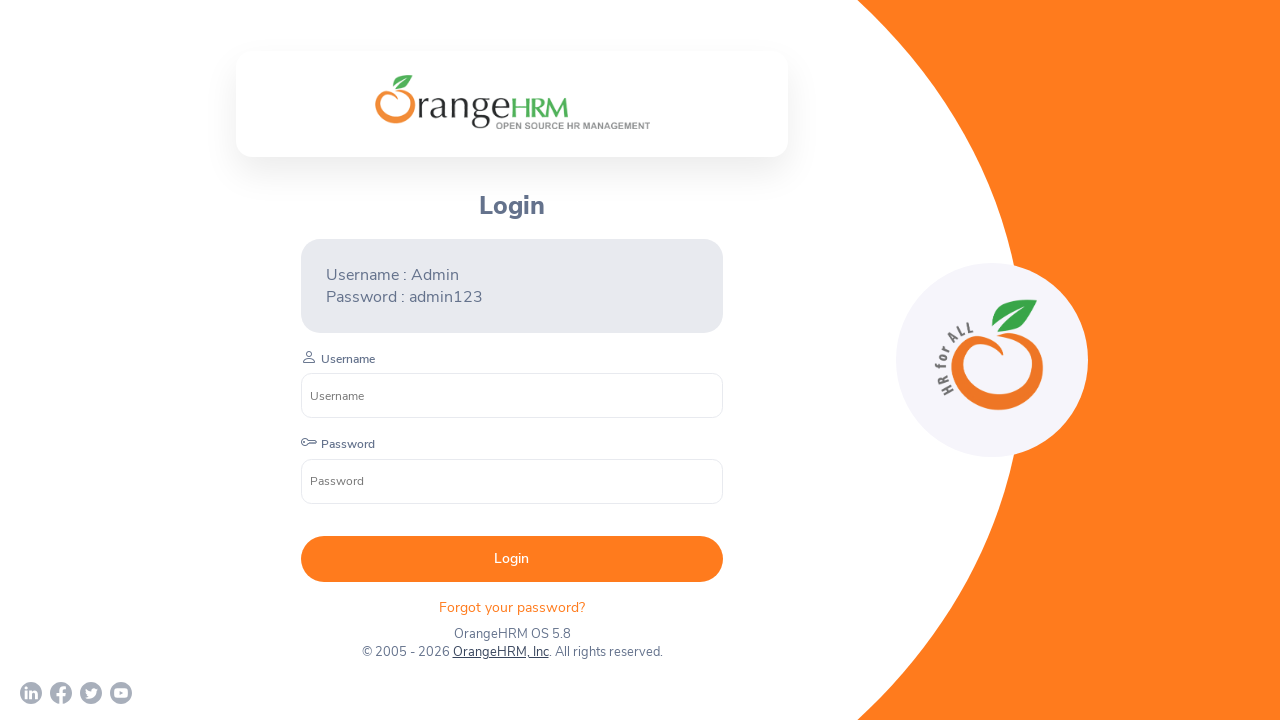

Closed non-LinkedIn tab: chrome-error://chromewebdata/
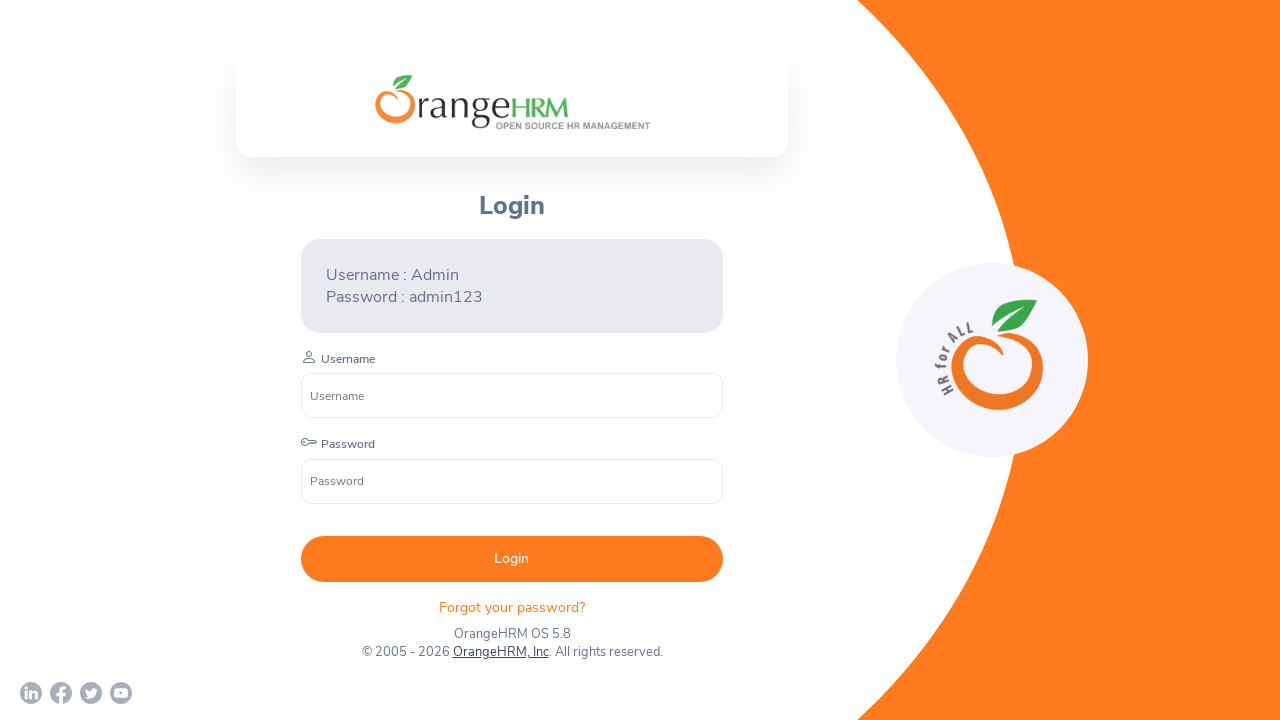

Closed non-LinkedIn tab: https://www.youtube.com/c/OrangeHRMInc
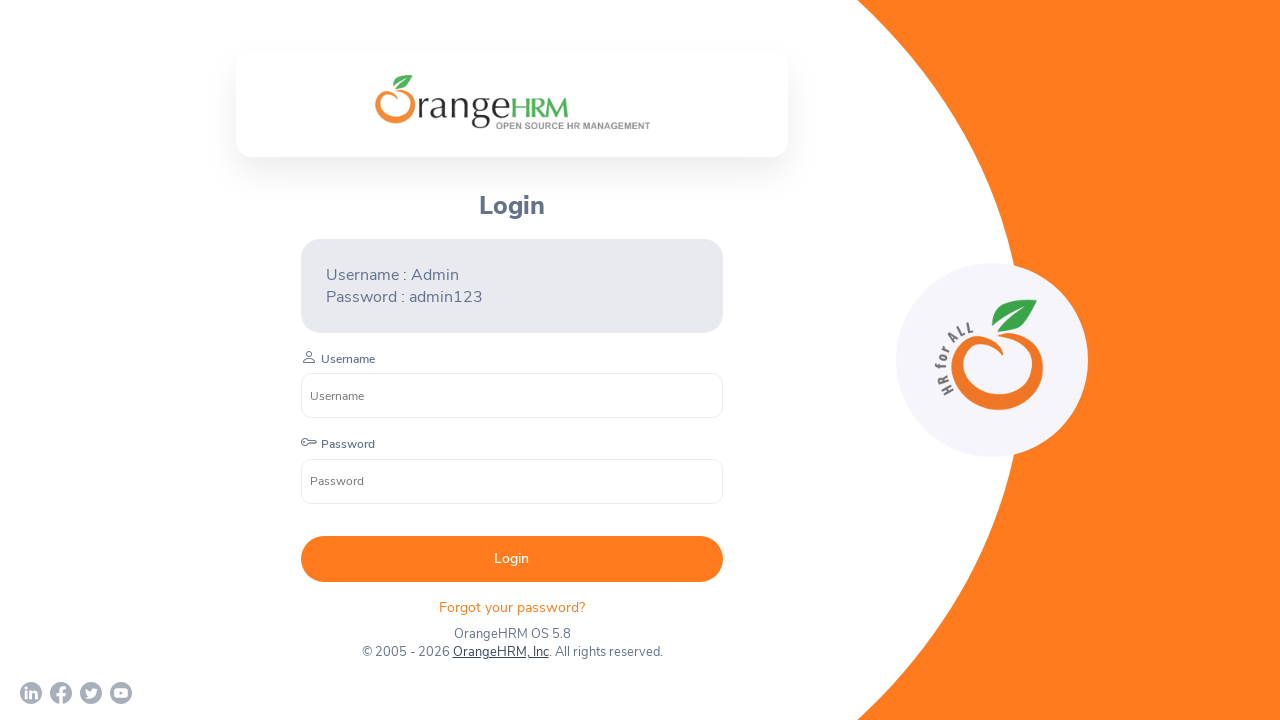

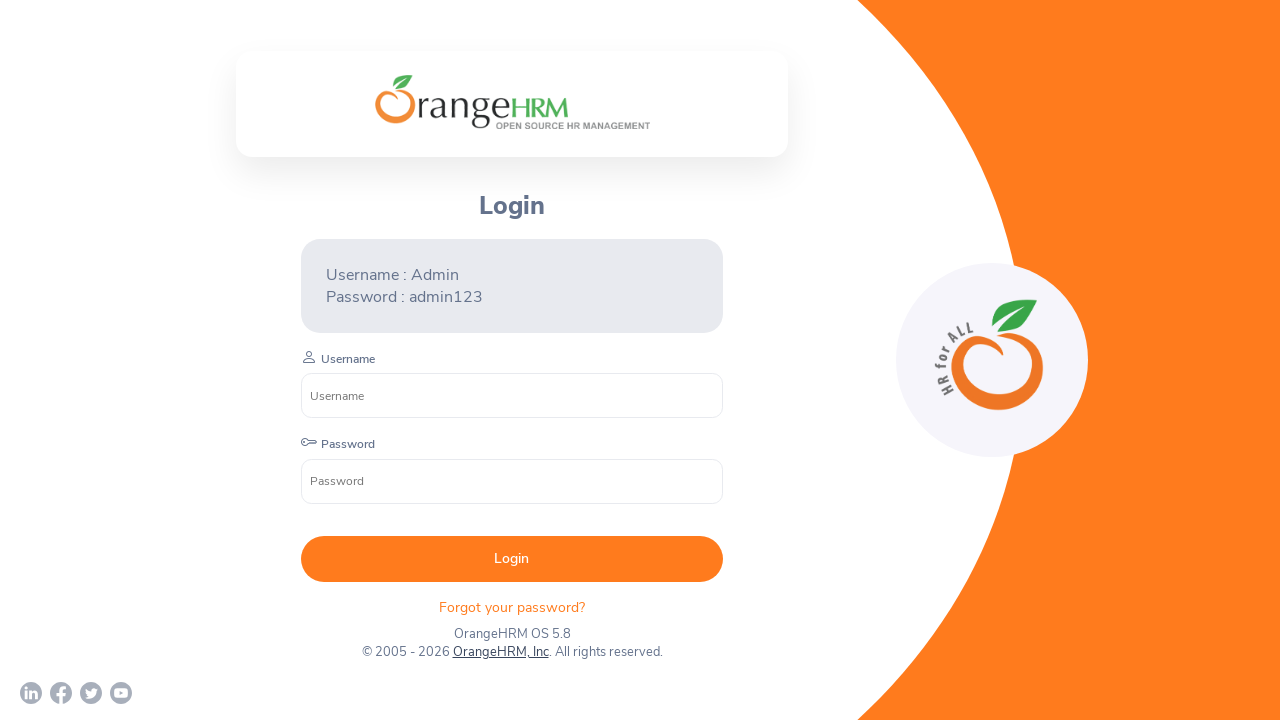